Tests a multi-select dropdown on a practice automation site by scrolling to the colors dropdown and verifying its content does not include 'Black'

Starting URL: https://testautomationpractice.blogspot.com/

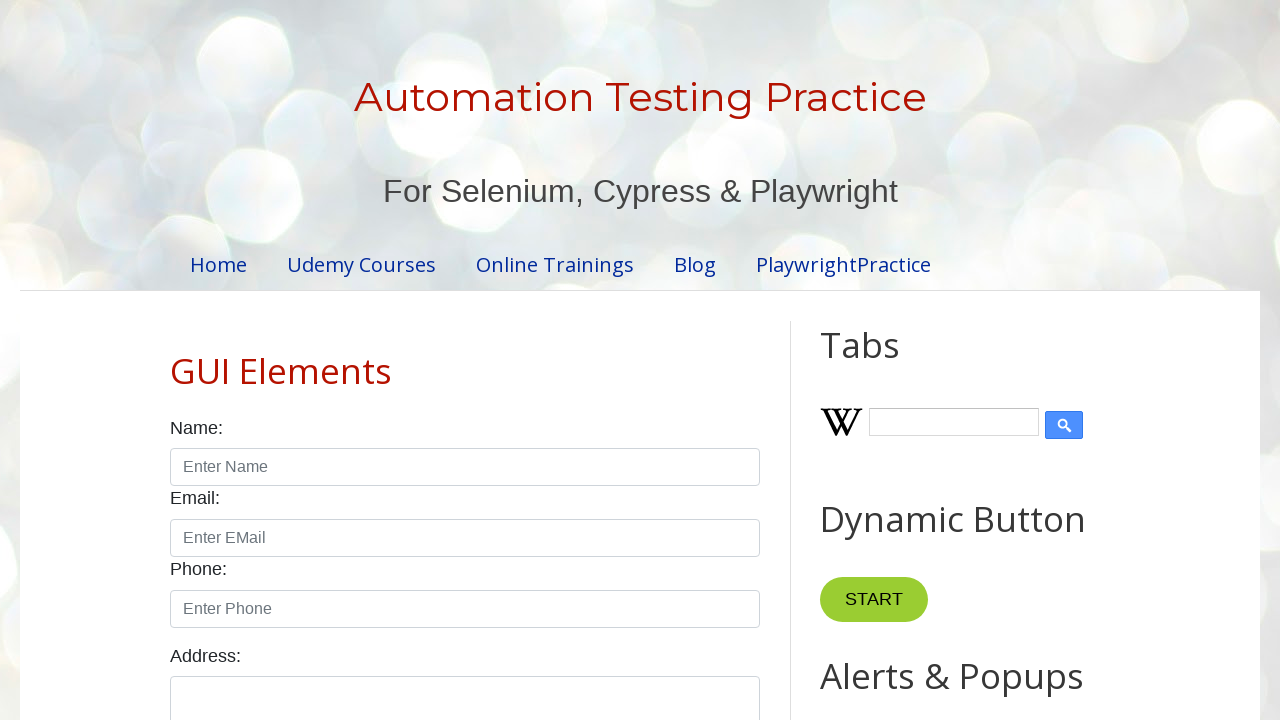

Scrolled colors dropdown into view
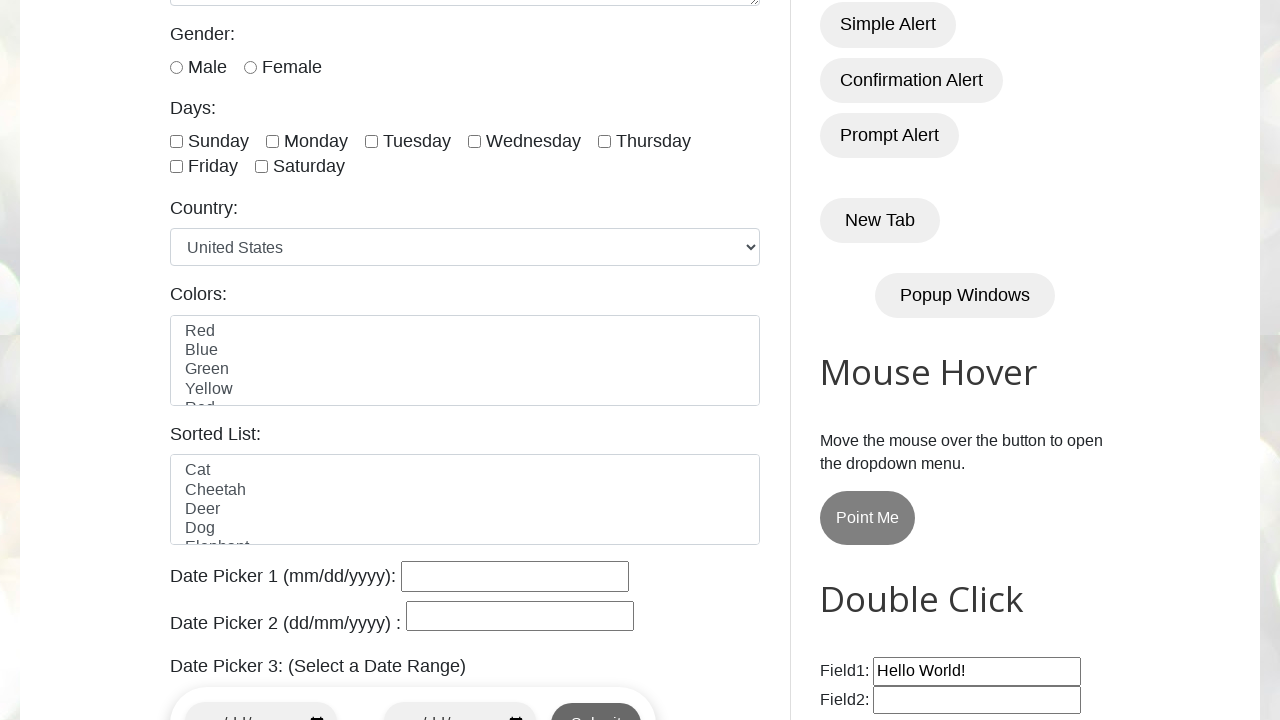

Retrieved text content from colors dropdown
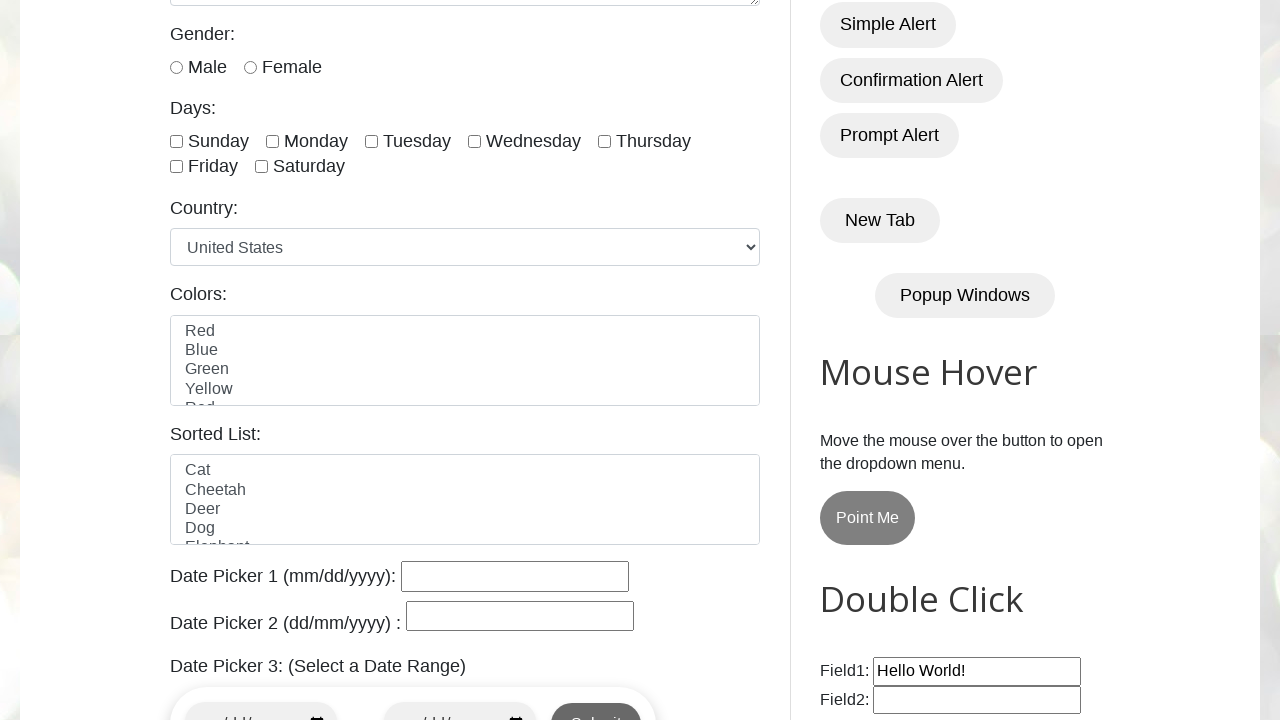

Asserted that 'Black' is not present in dropdown options
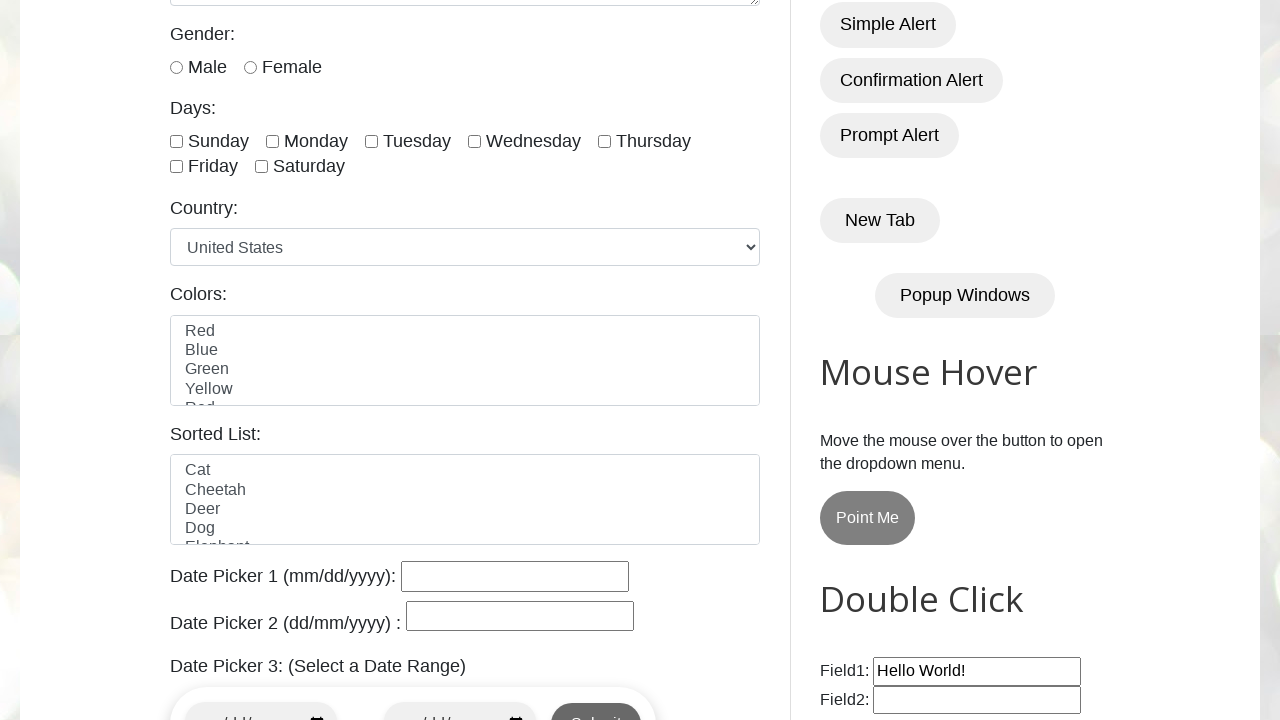

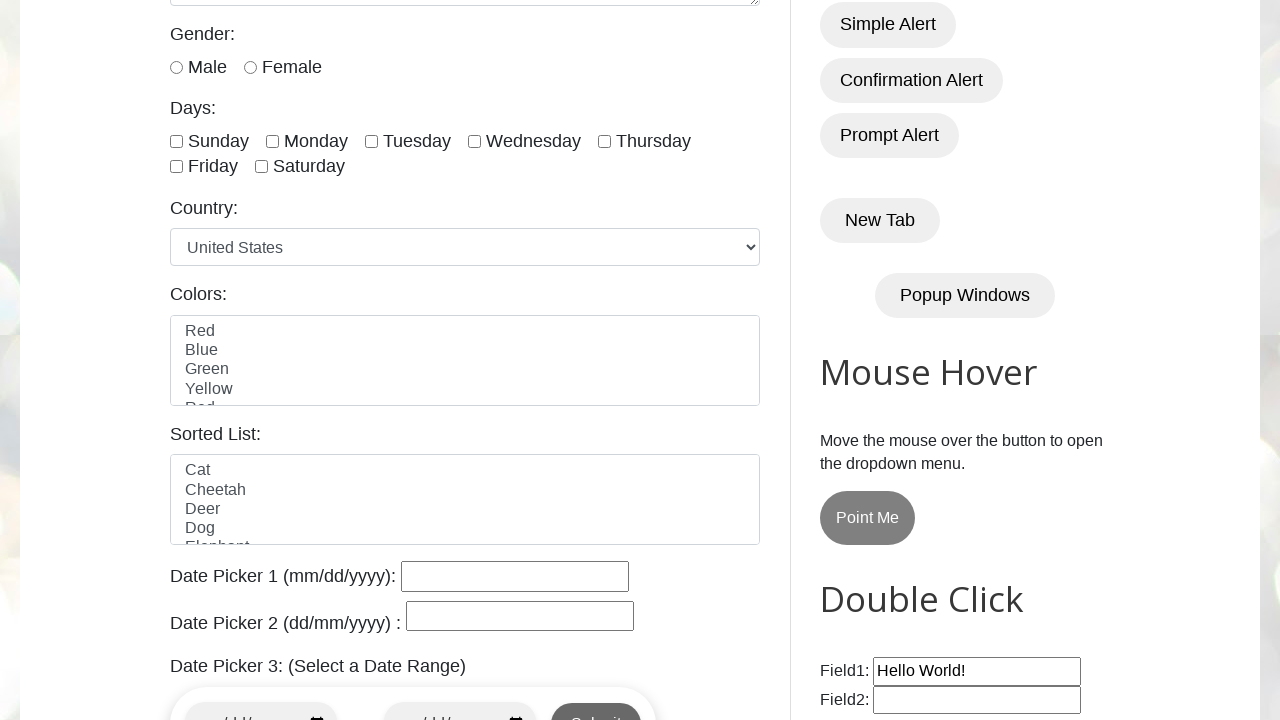